Tests dynamic table functionality by expanding the table data section, inserting JSON data into a textbox, refreshing the table, and verifying the table renders with the inserted data.

Starting URL: https://testpages.herokuapp.com/styled/tag/dynamic-table.html

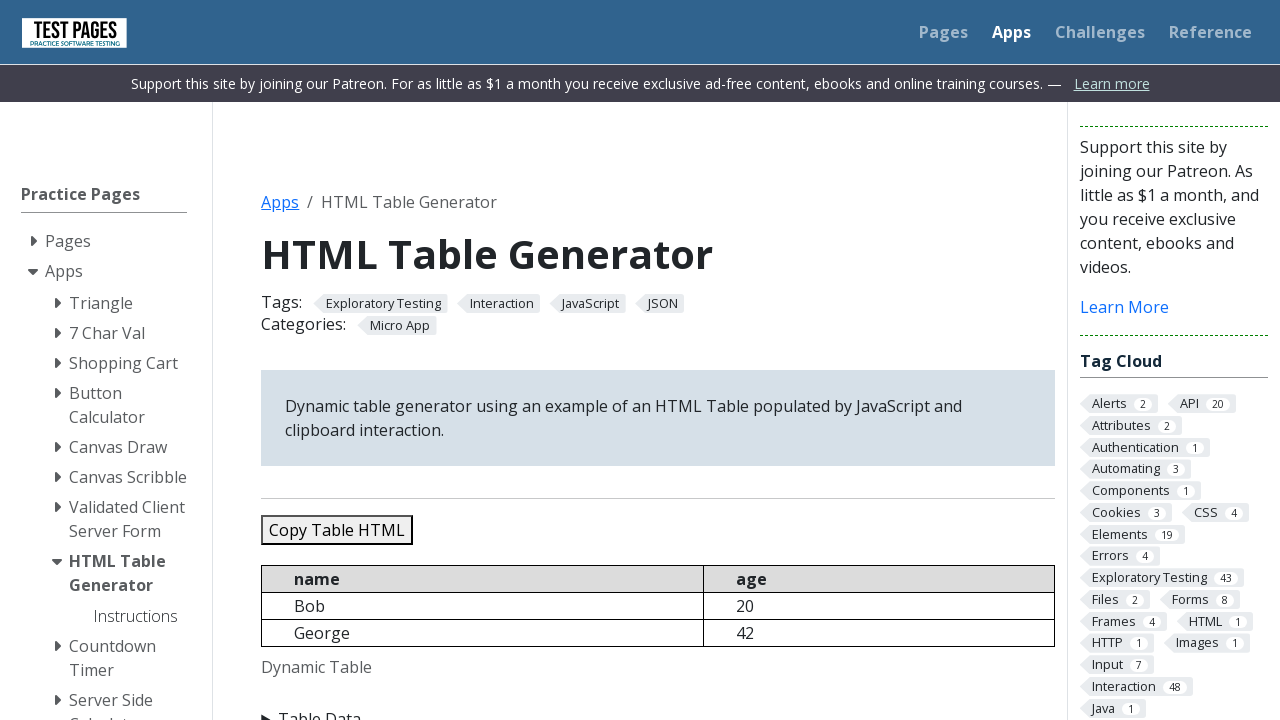

Clicked on Table Data button to expand the input section at (658, 708) on xpath=//summary[text()='Table Data']
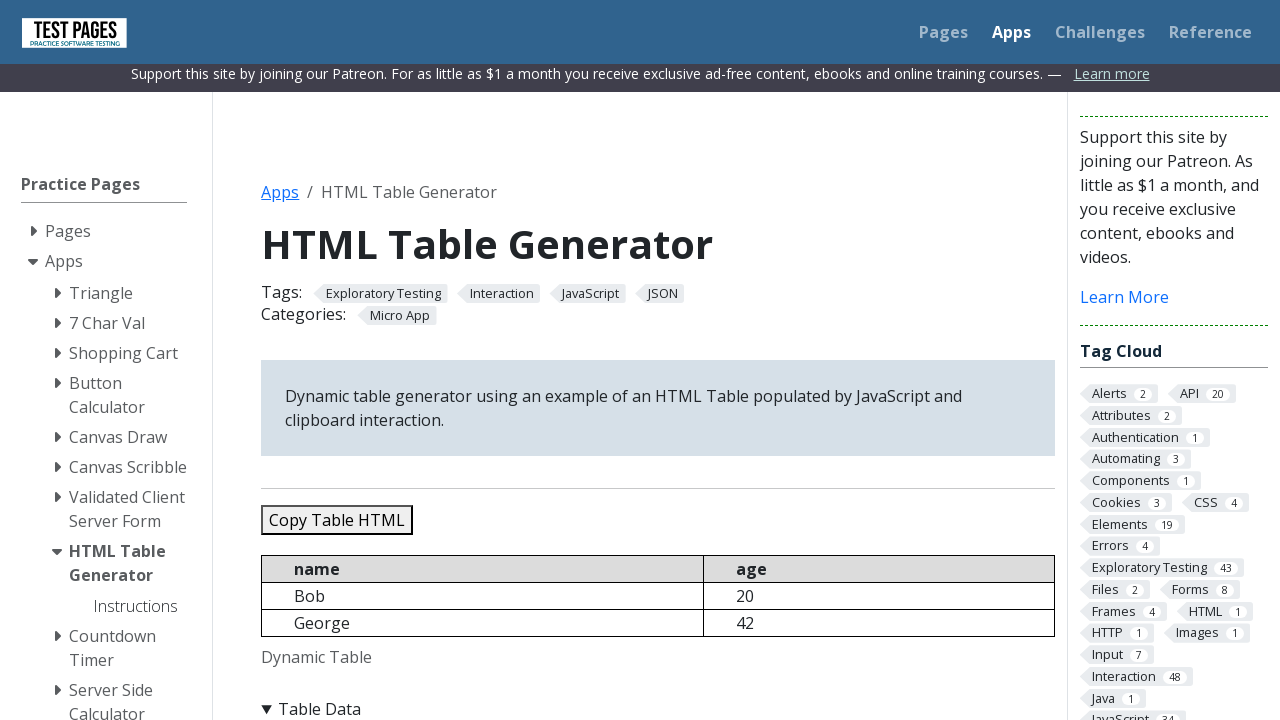

Cleared the JSON data textbox on #jsondata
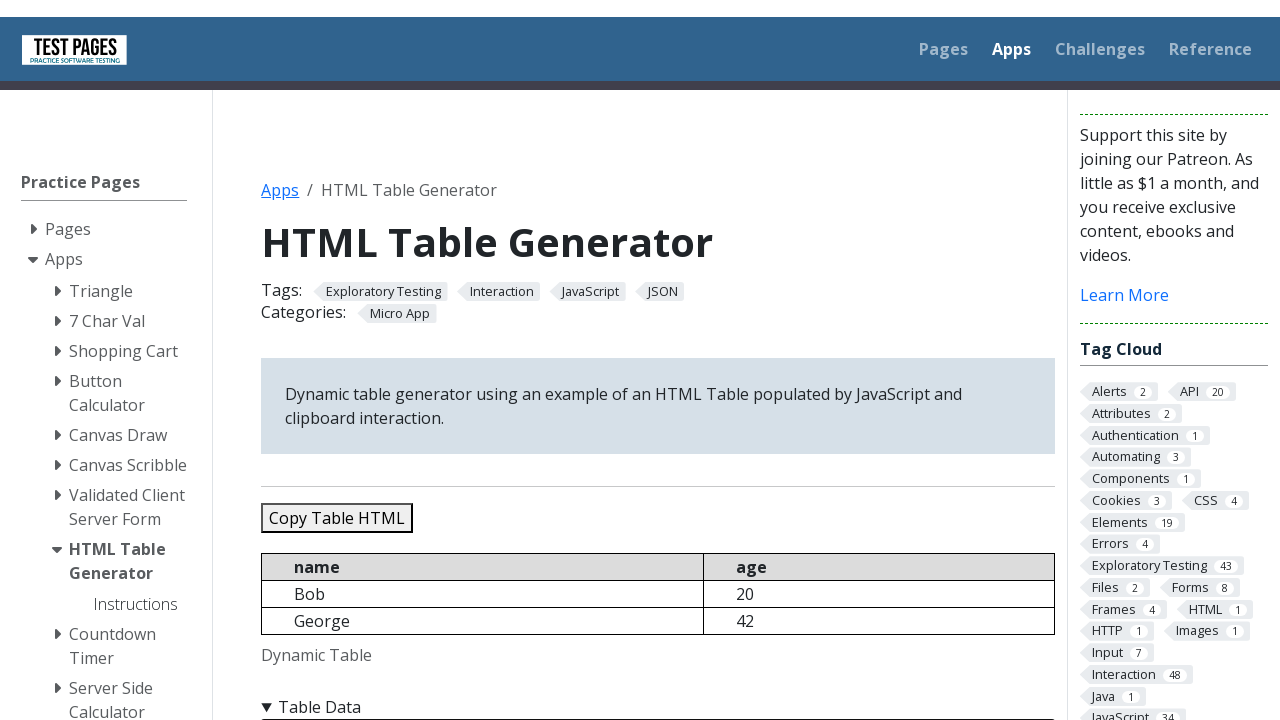

Inserted JSON data with 5 records (Bob, George, Sara, Conor, Jennifer) into the textbox on #jsondata
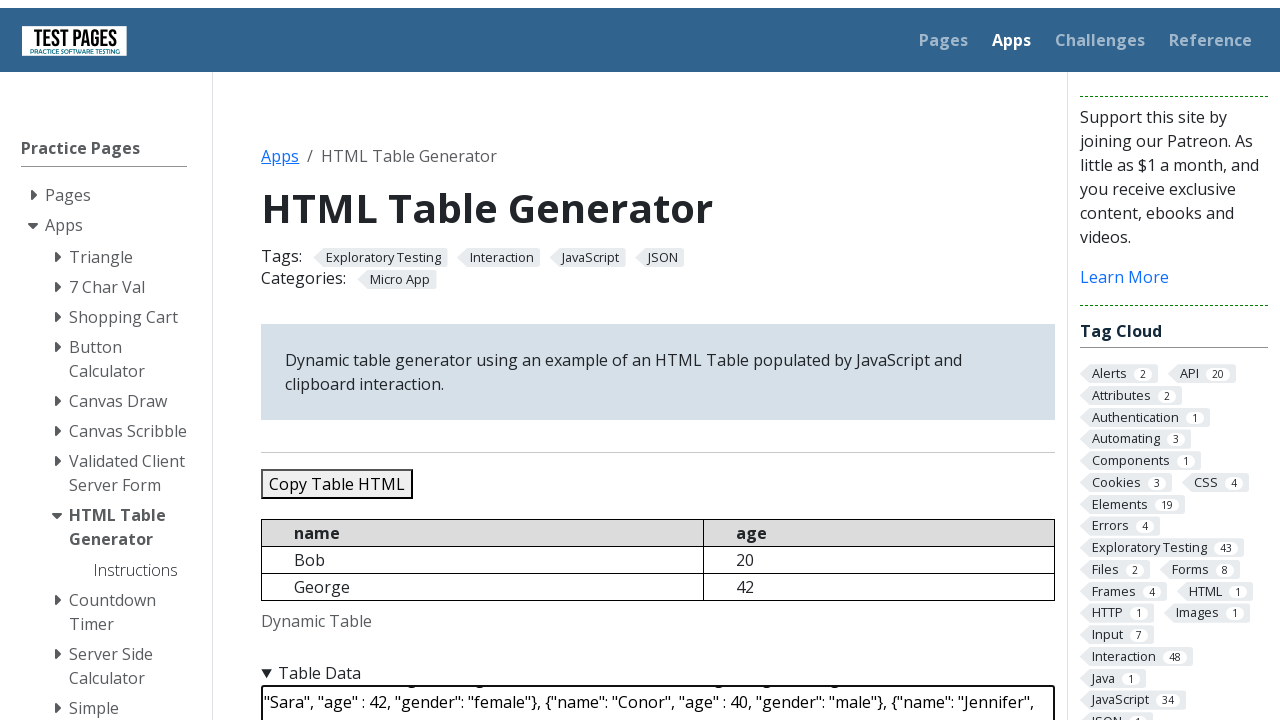

Clicked Refresh Table button to refresh the dynamic table at (359, 360) on #refreshtable
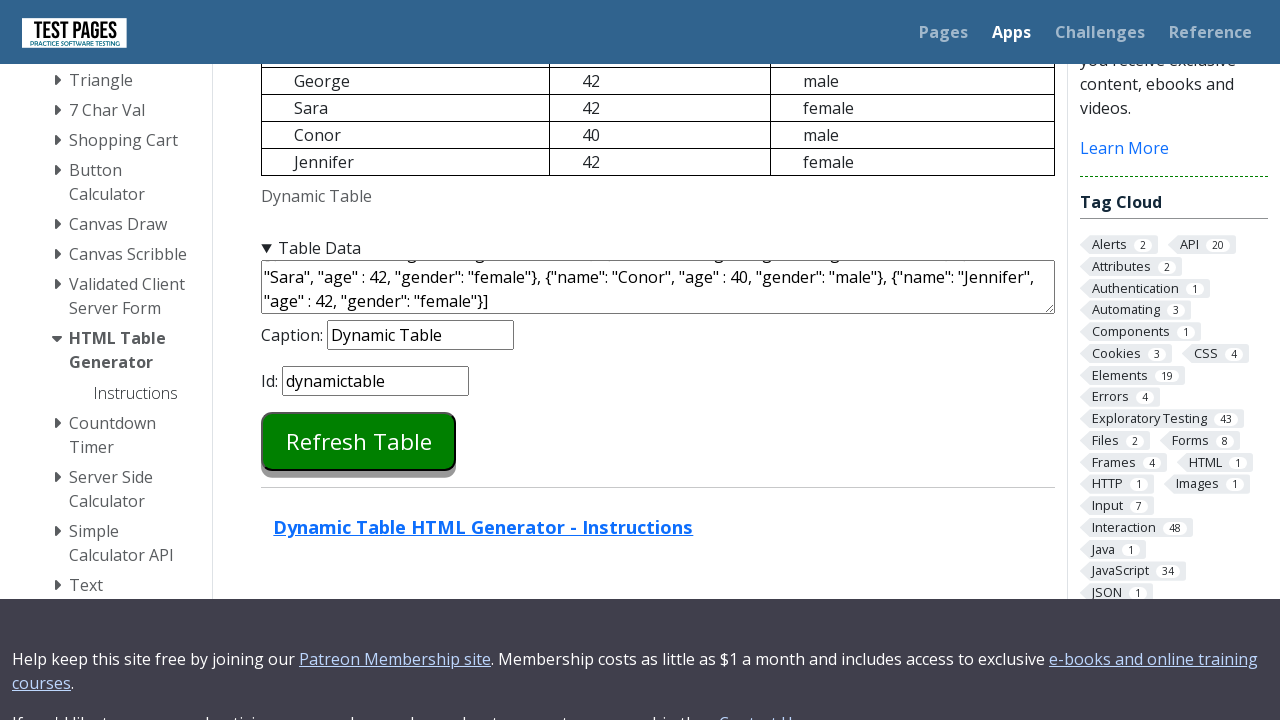

Dynamic table element became visible and ready
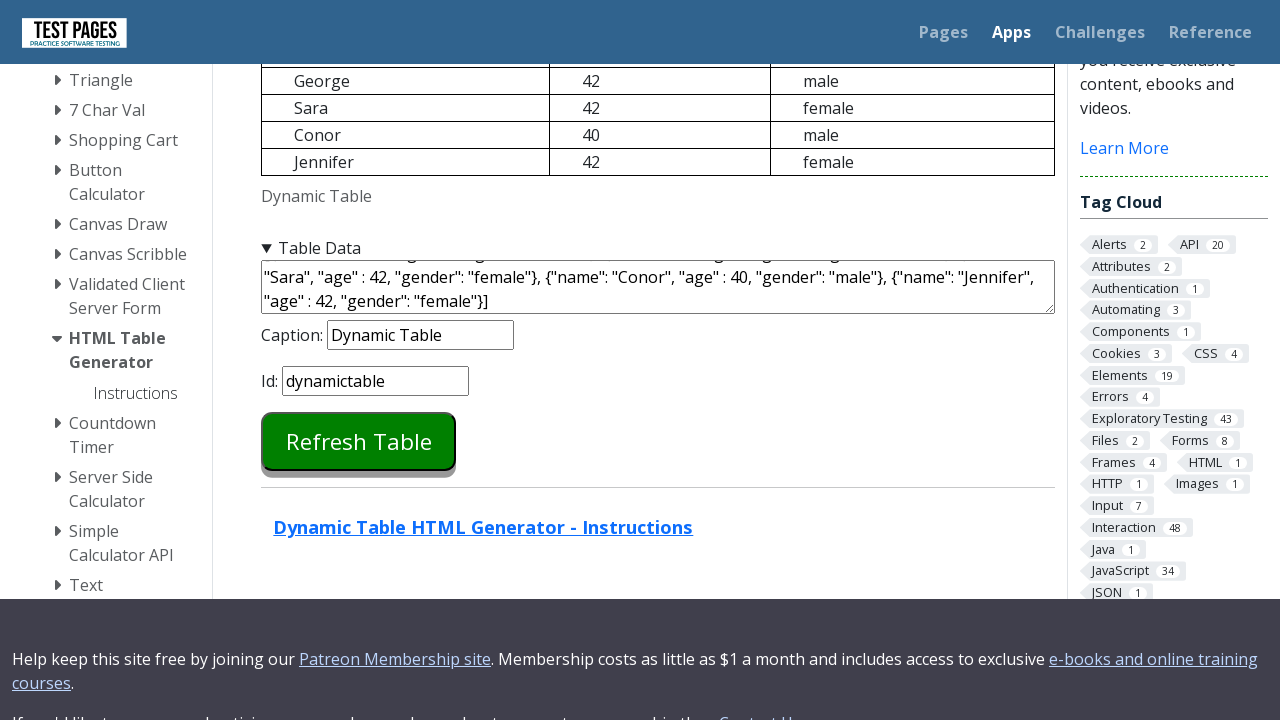

Verified that table contains at least 2 rows (header + first data row)
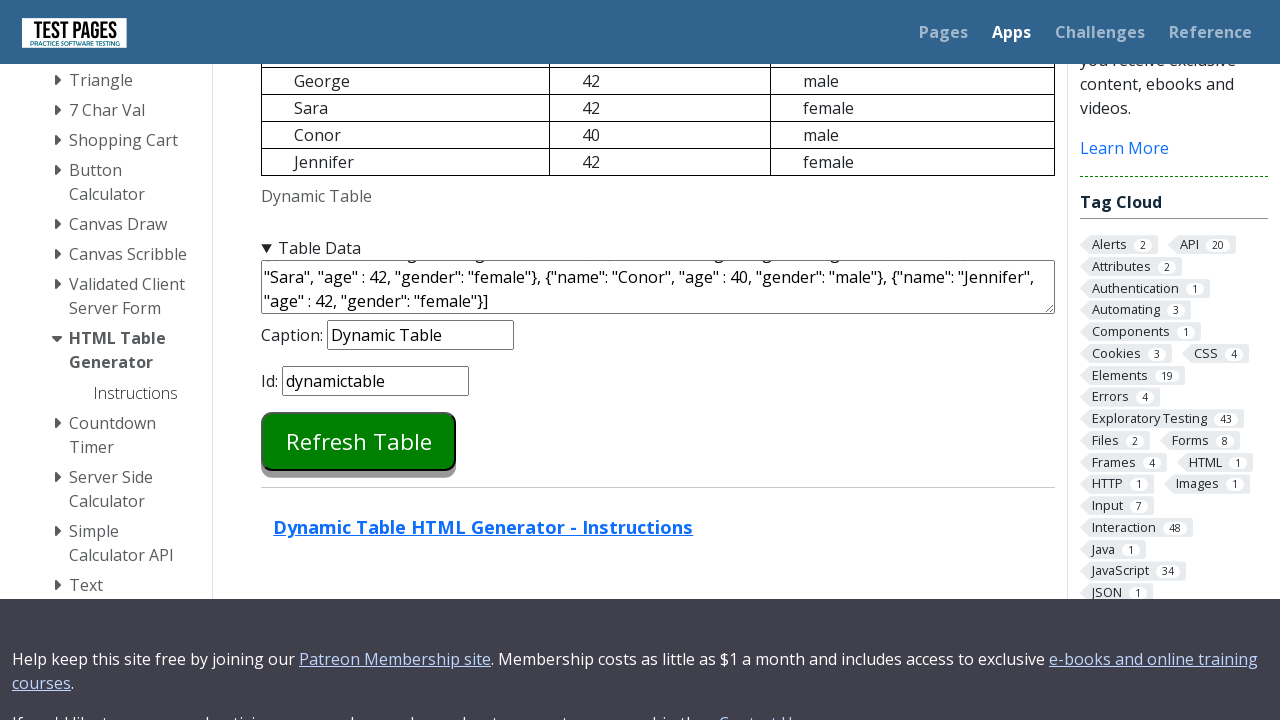

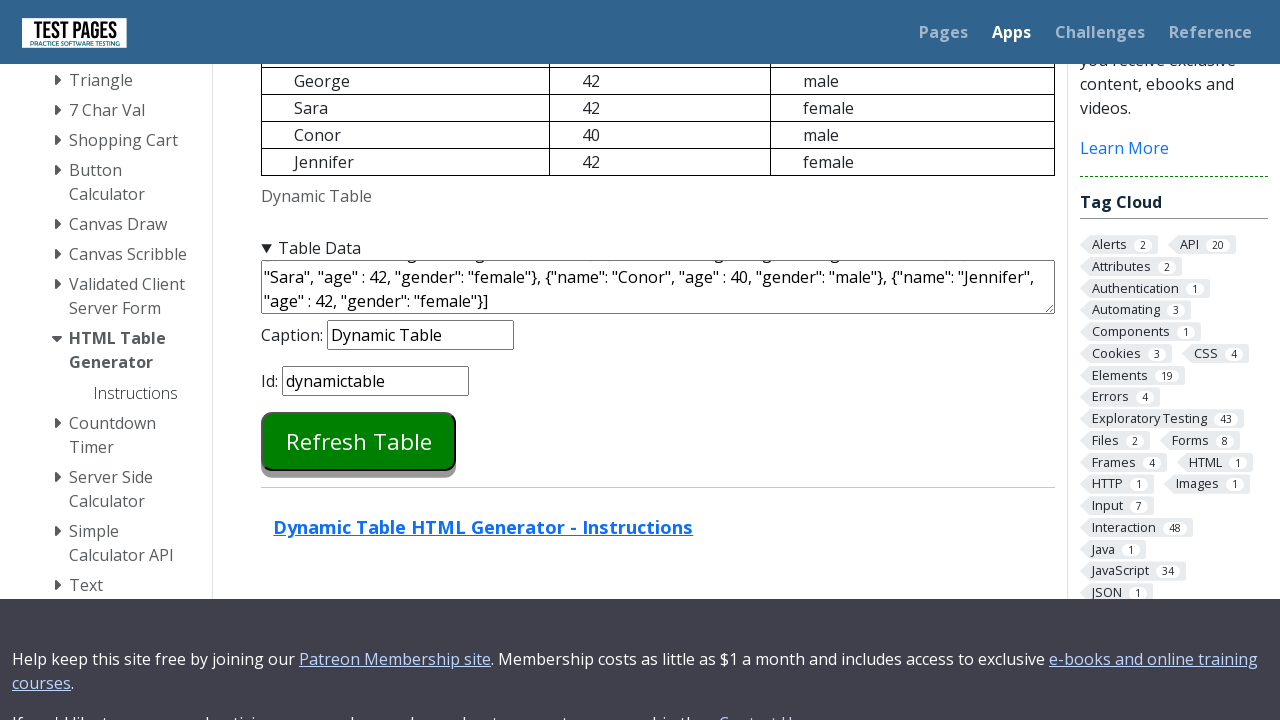